Tests drag and drop functionality on jQuery UI demo page by dragging an element and dropping it into a target area

Starting URL: https://jqueryui.com/droppable/

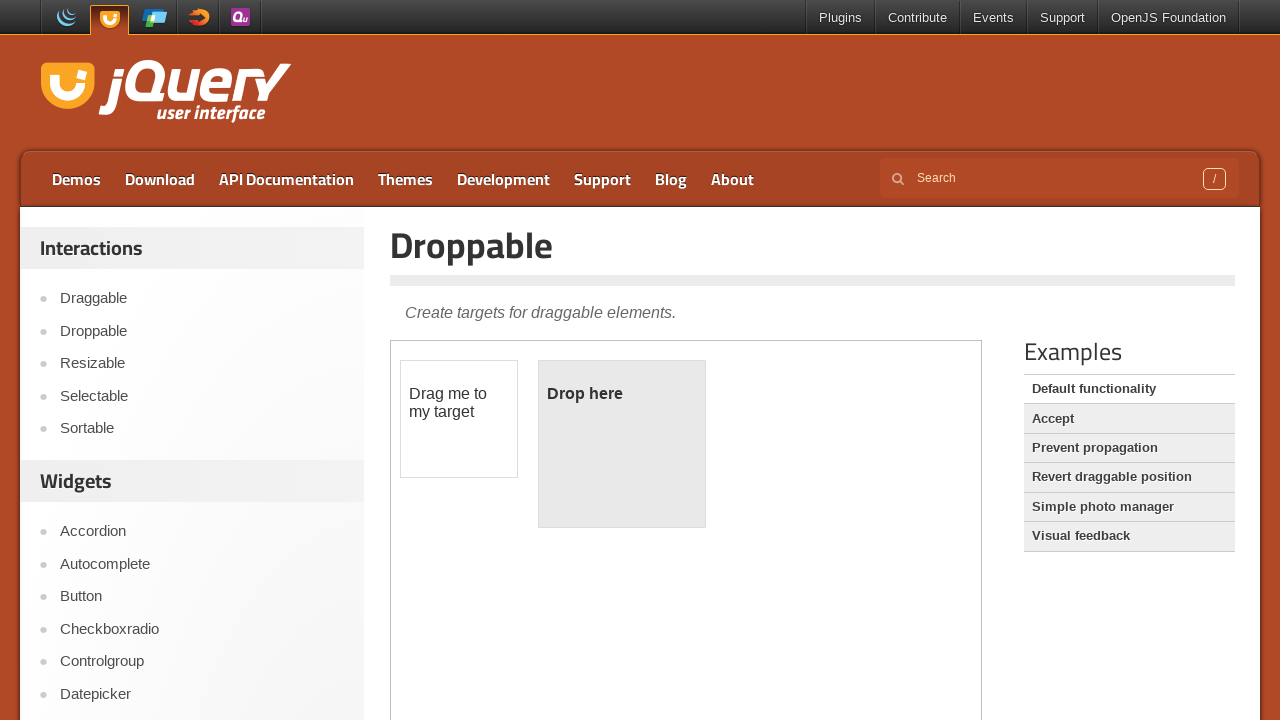

Located the demo iframe on jQuery UI droppable page
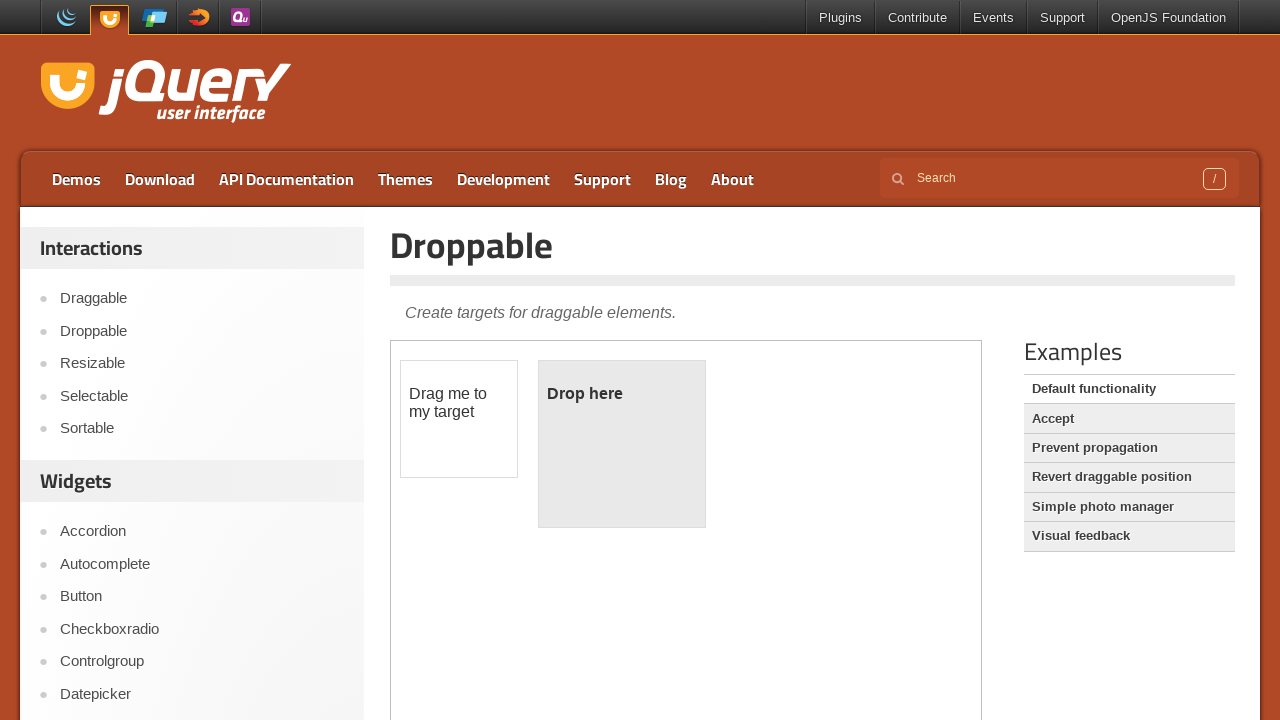

Located the draggable element with ID 'draggable'
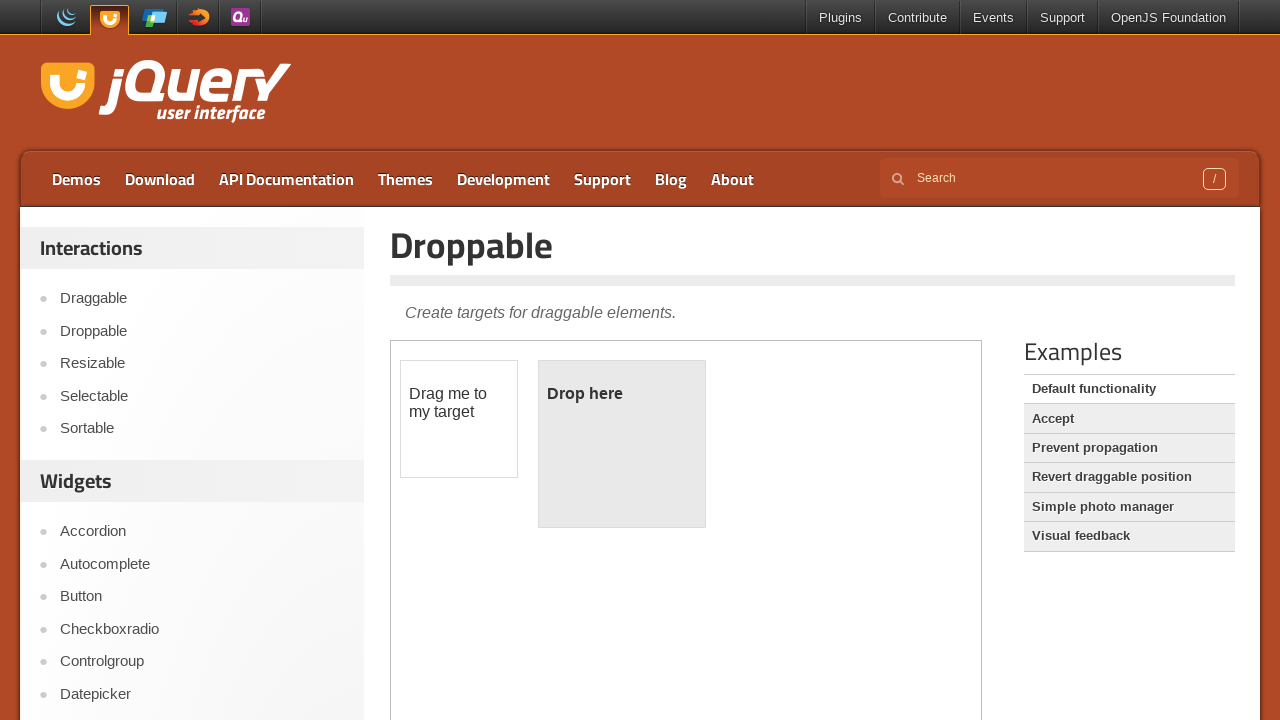

Located the droppable target element with ID 'droppable'
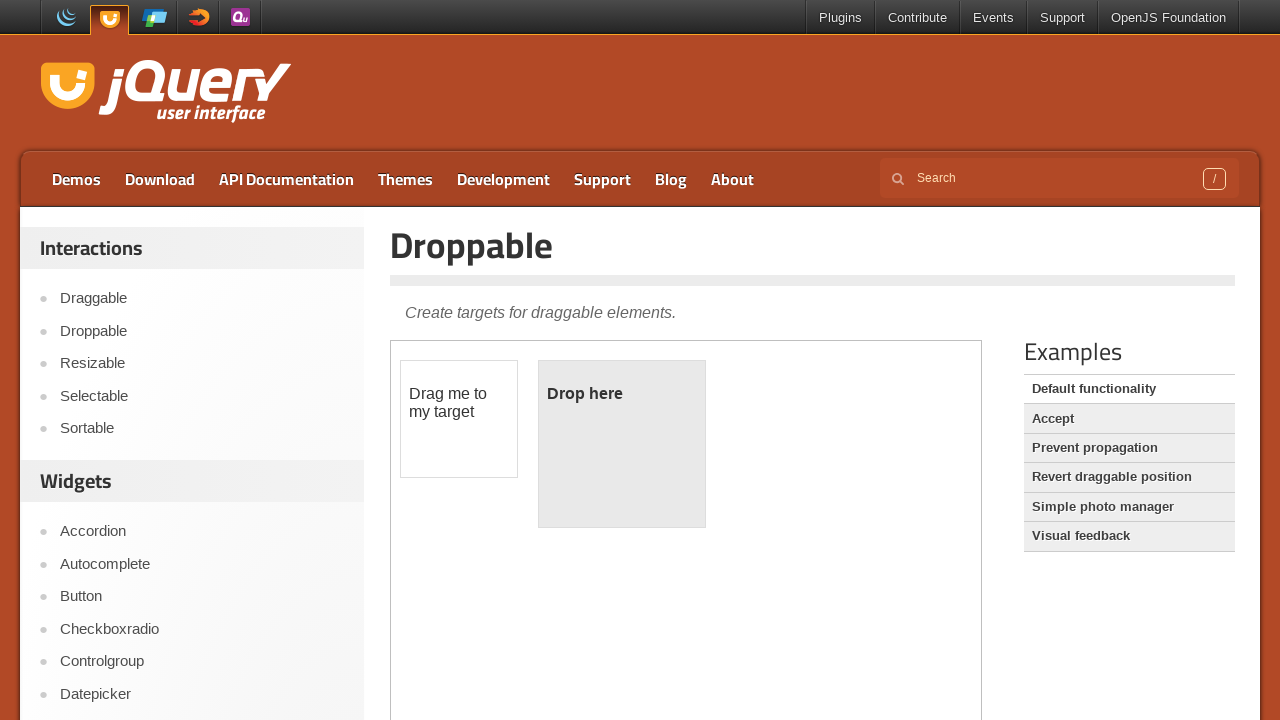

Dragged the draggable element and dropped it onto the droppable target at (622, 444)
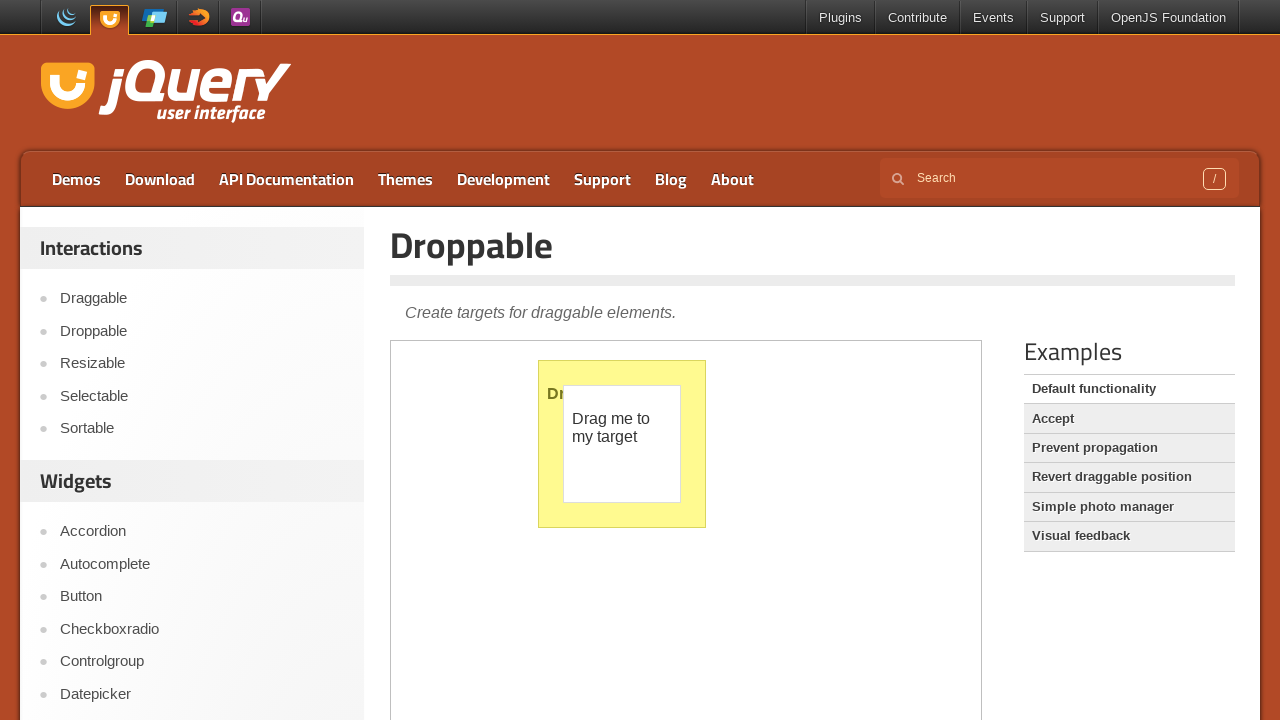

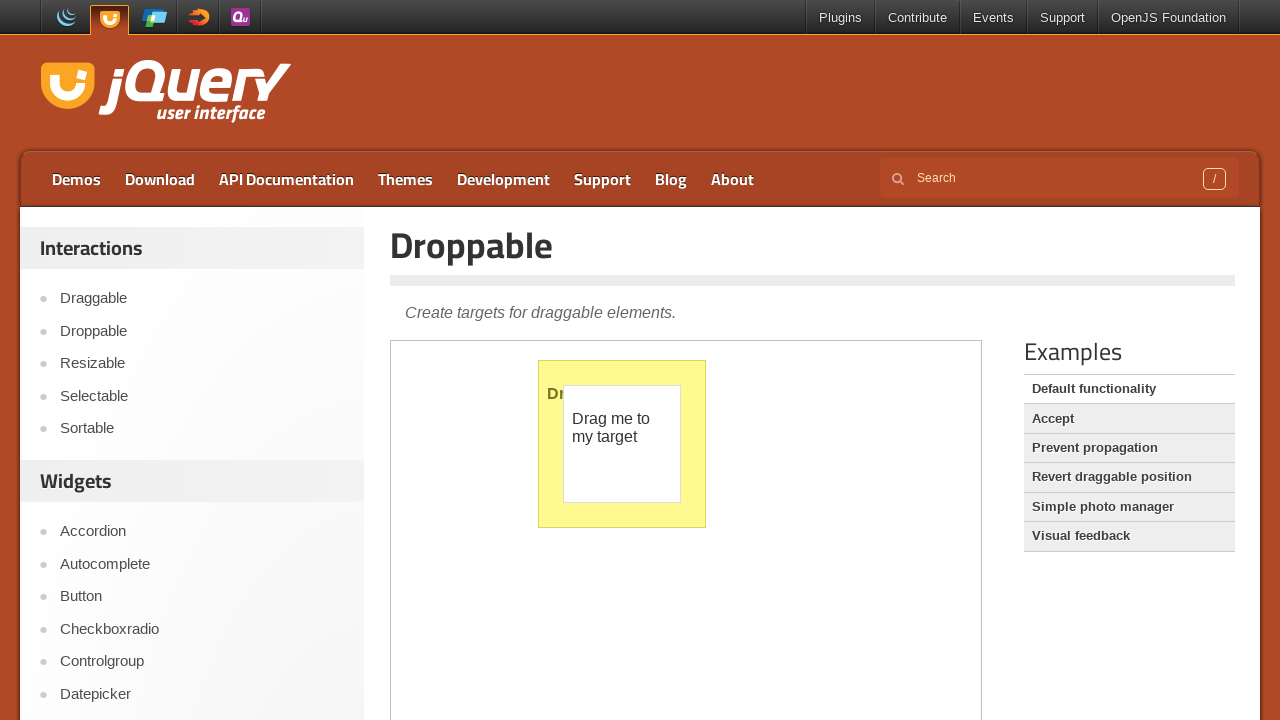